Tests jQuery UI autocomplete functionality by navigating to the autocomplete demo, typing a character in the input field, and selecting an option from the dropdown suggestions

Starting URL: https://www.jqueryui.com

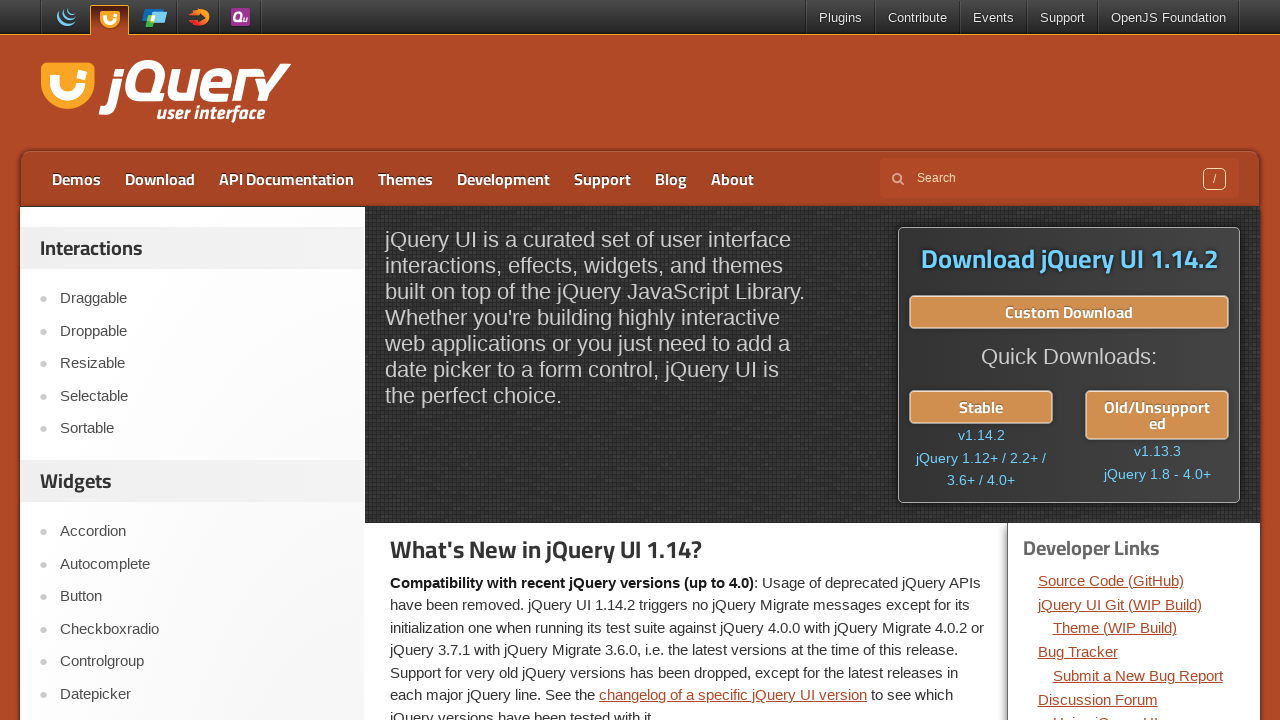

Clicked on the autocomplete link in the sidebar at (202, 564) on xpath=//*[@id='sidebar']/aside[2]/ul/li[2]/a
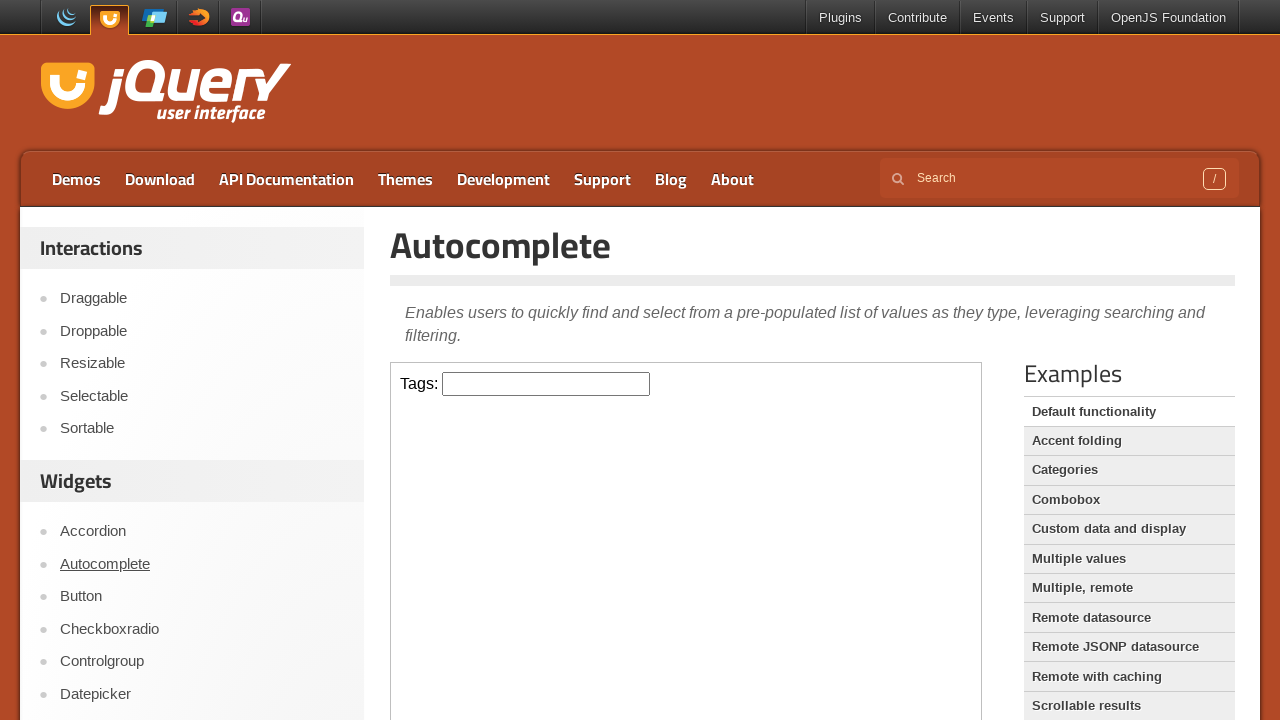

Demo frame loaded
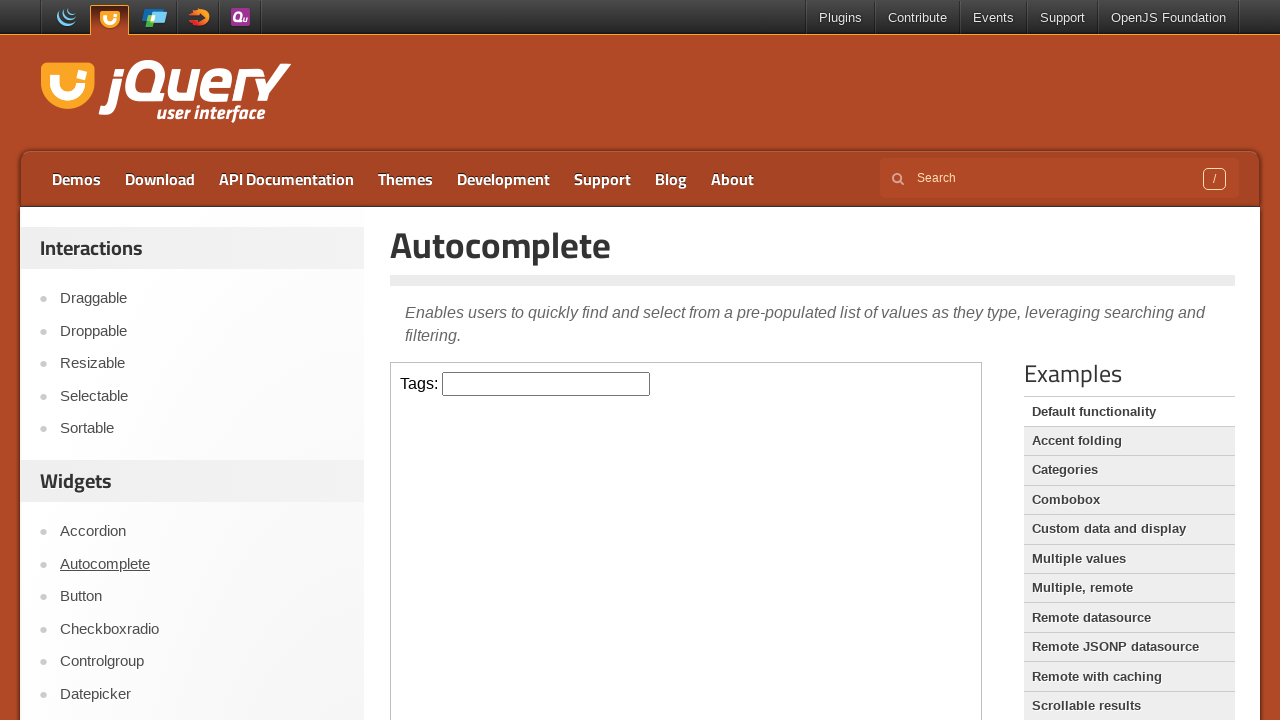

Switched to demo frame
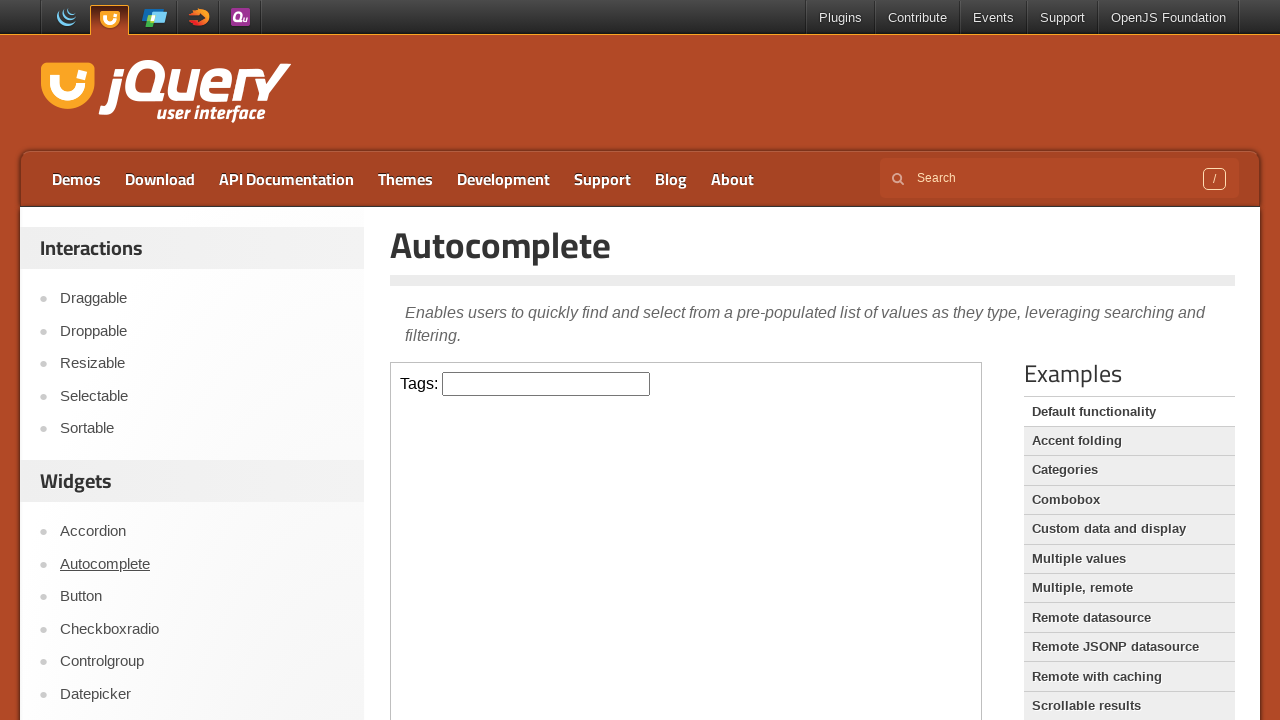

Clicked on the tags input field at (546, 384) on .demo-frame >> internal:control=enter-frame >> #tags
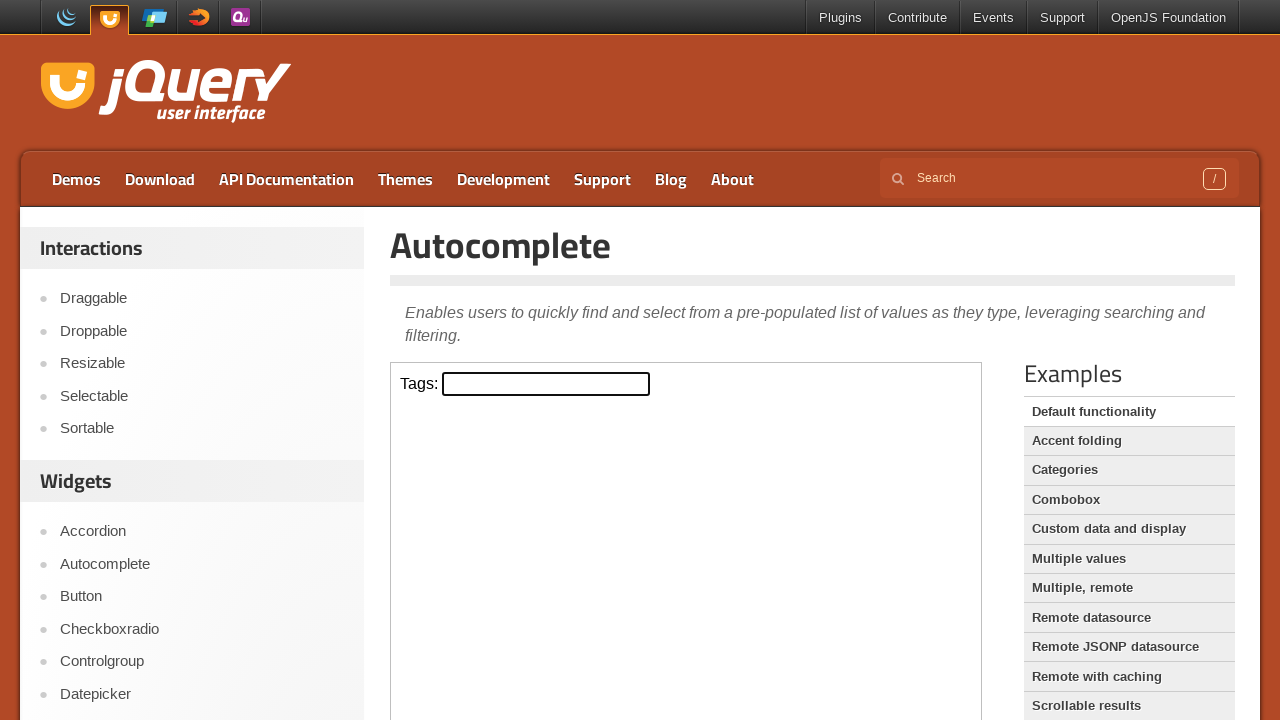

Typed 's' character in the tags input field on .demo-frame >> internal:control=enter-frame >> #tags
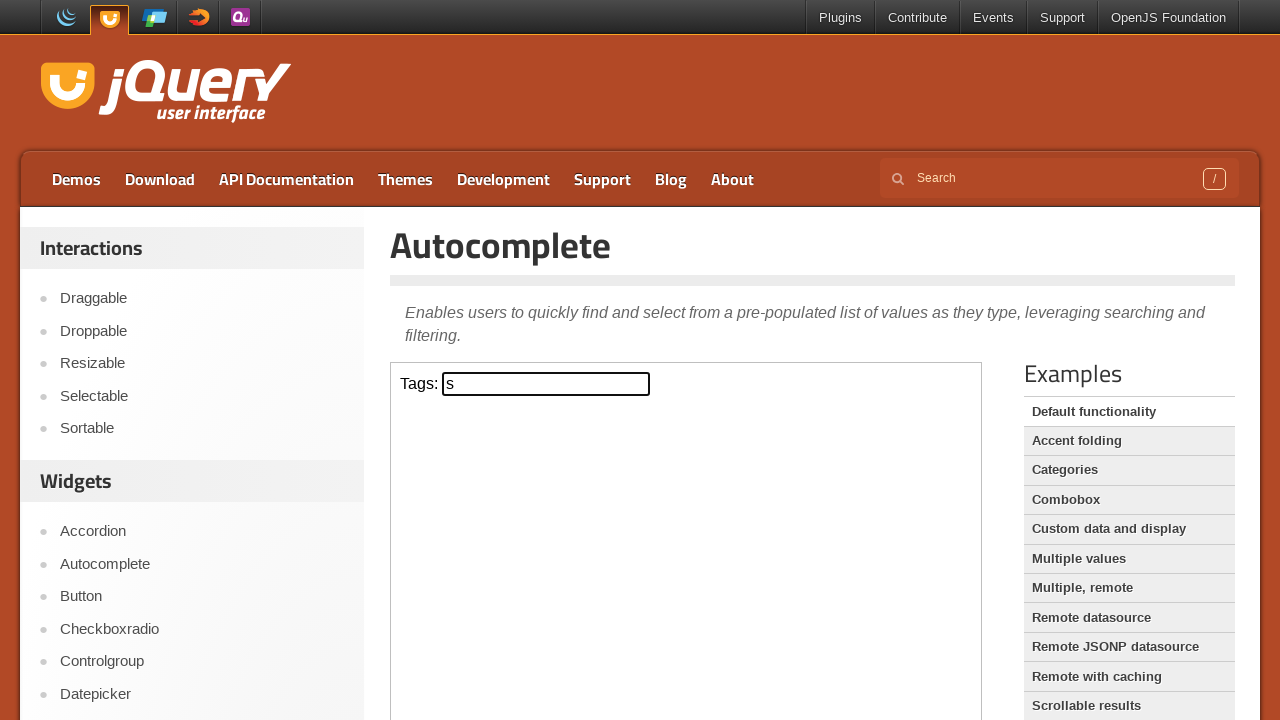

Autocomplete dropdown appeared
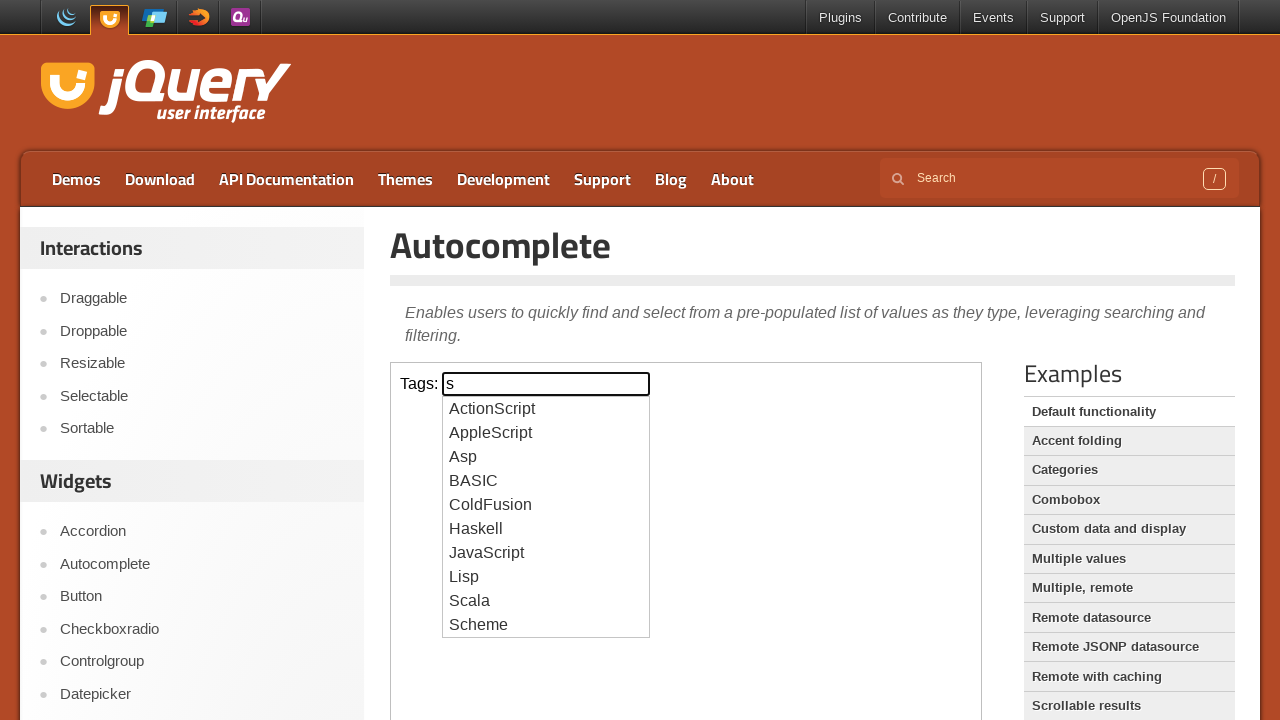

Retrieved all autocomplete options
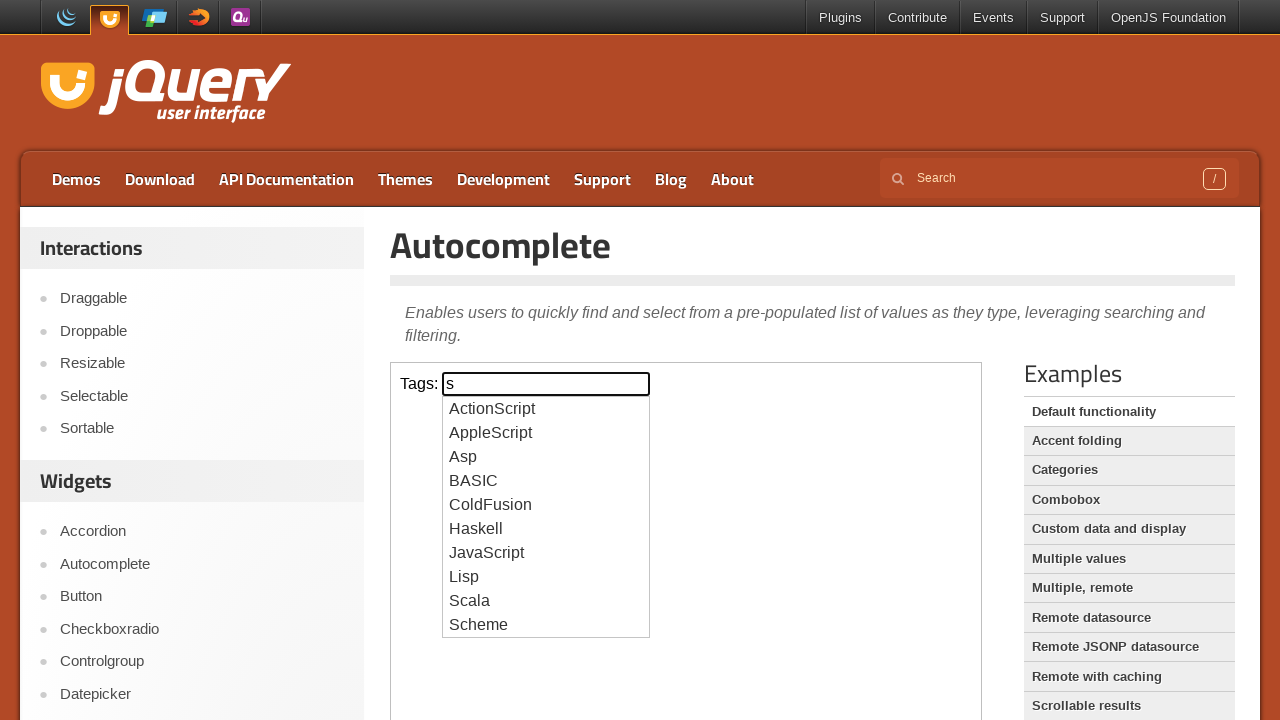

Selected 'Asp' from the autocomplete dropdown at (546, 457) on .demo-frame >> internal:control=enter-frame >> #ui-id-1 li >> nth=2
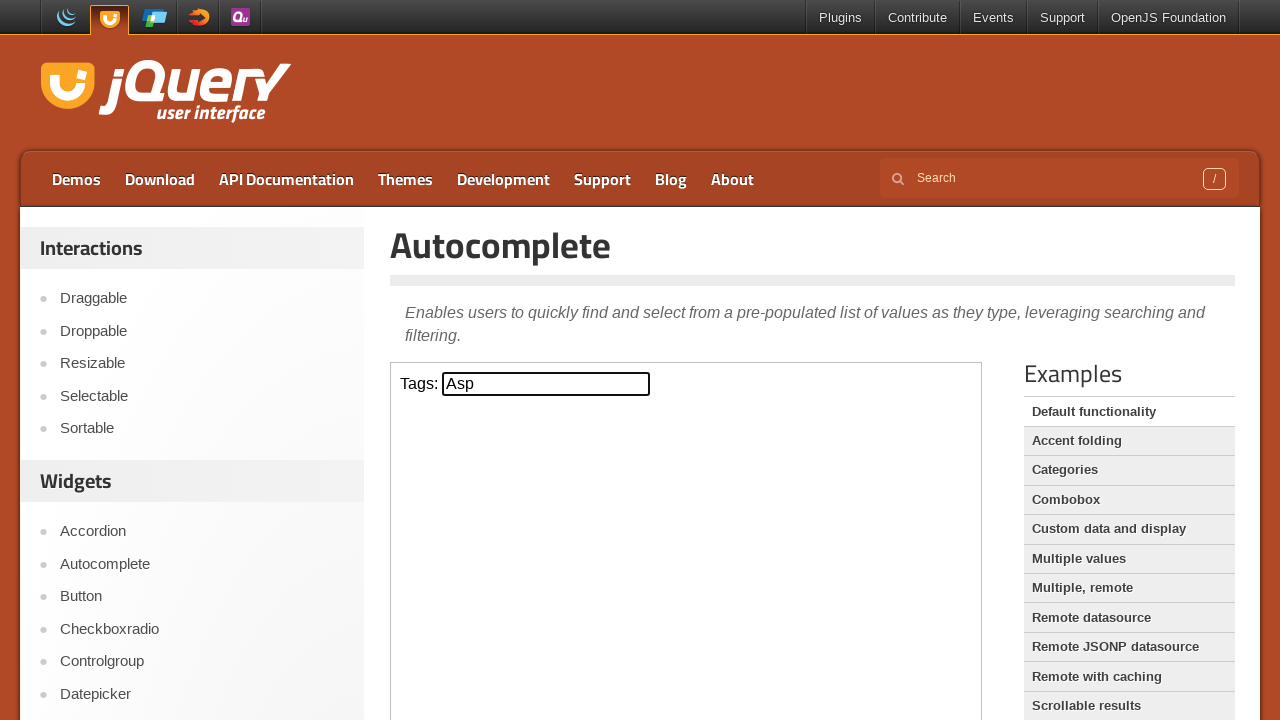

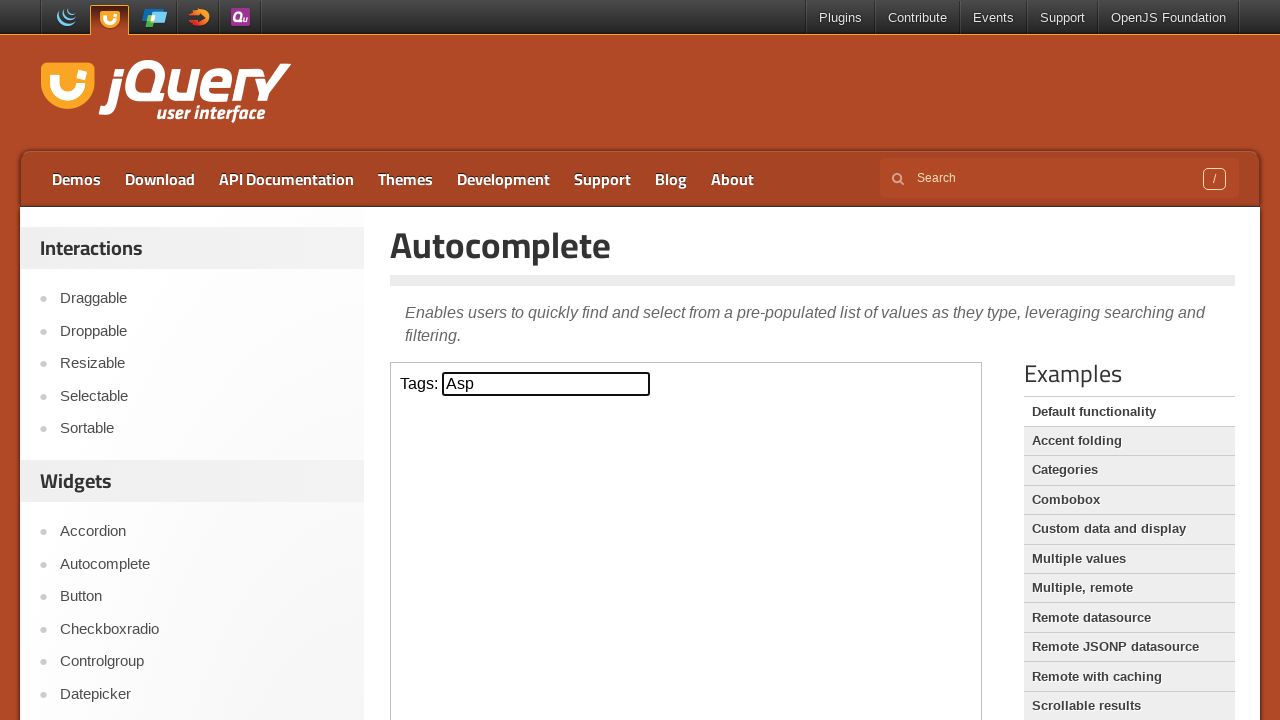